Tests selecting an option from a dropdown using Selenium's Select helper class to select by visible text, then verifying the selection.

Starting URL: https://the-internet.herokuapp.com/dropdown

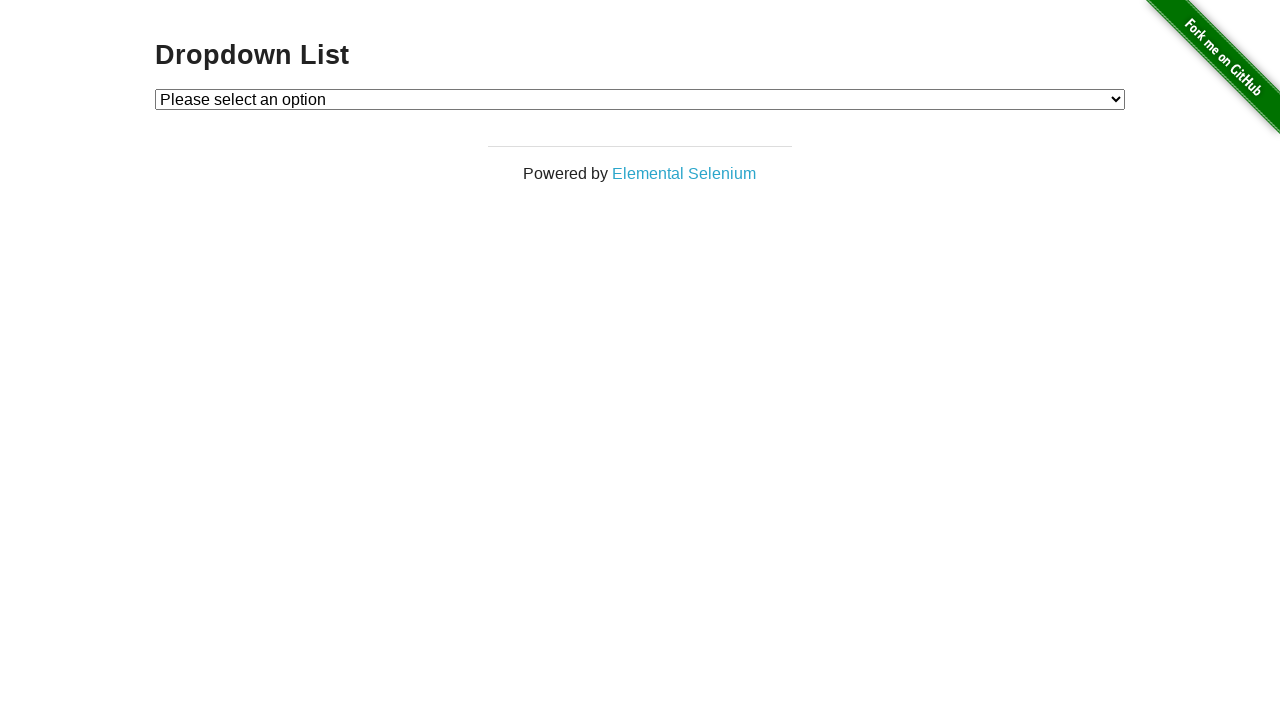

Selected 'Option 1' from dropdown by visible text on #dropdown
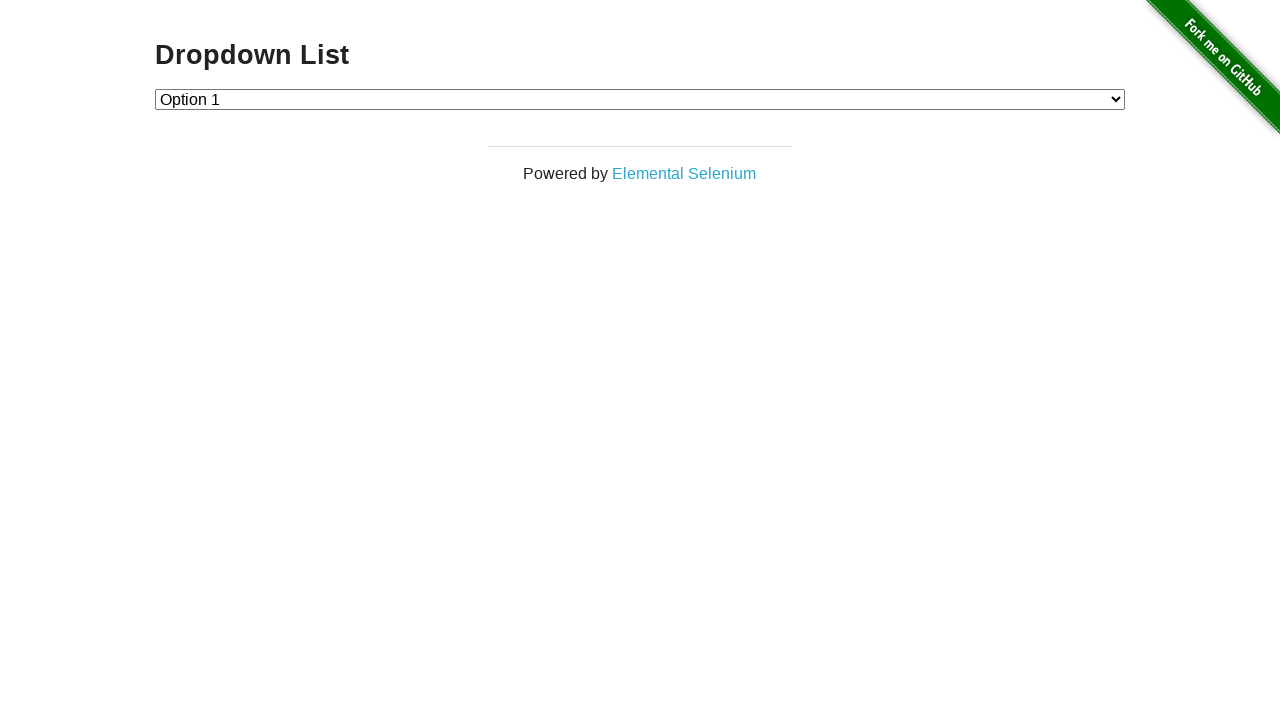

Retrieved the text content of the selected dropdown option
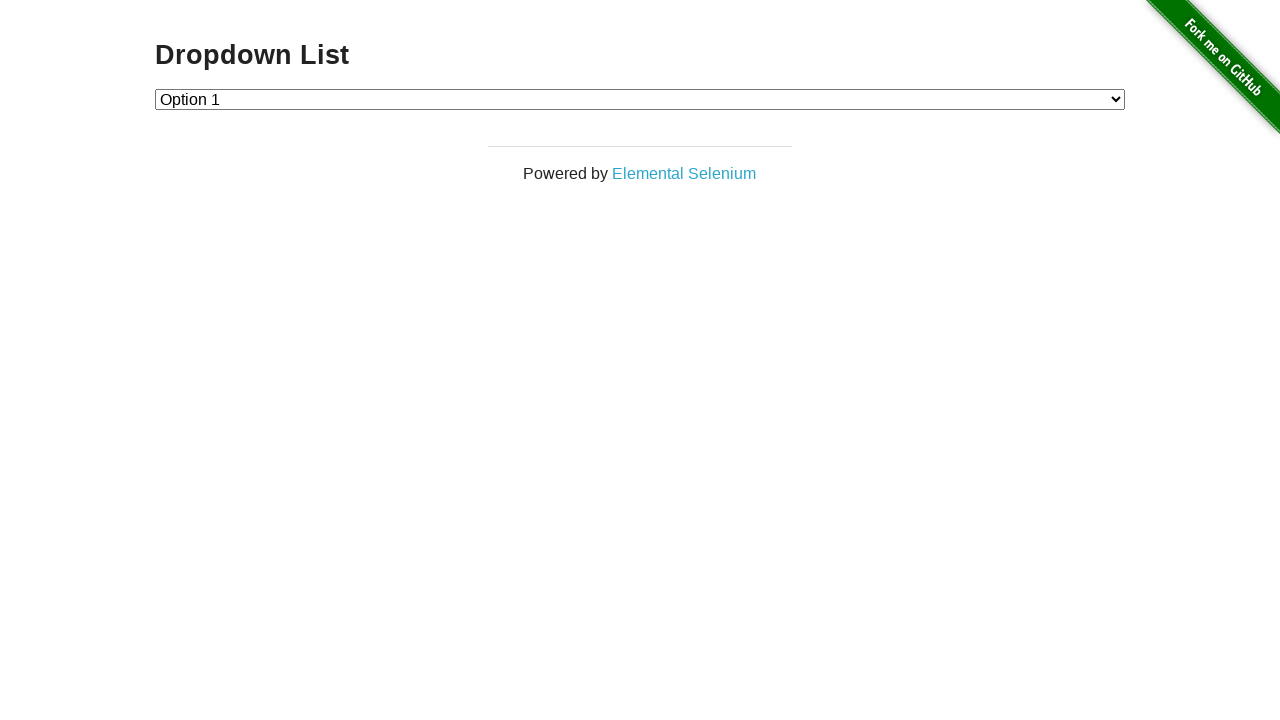

Verified that 'Option 1' is correctly selected in the dropdown
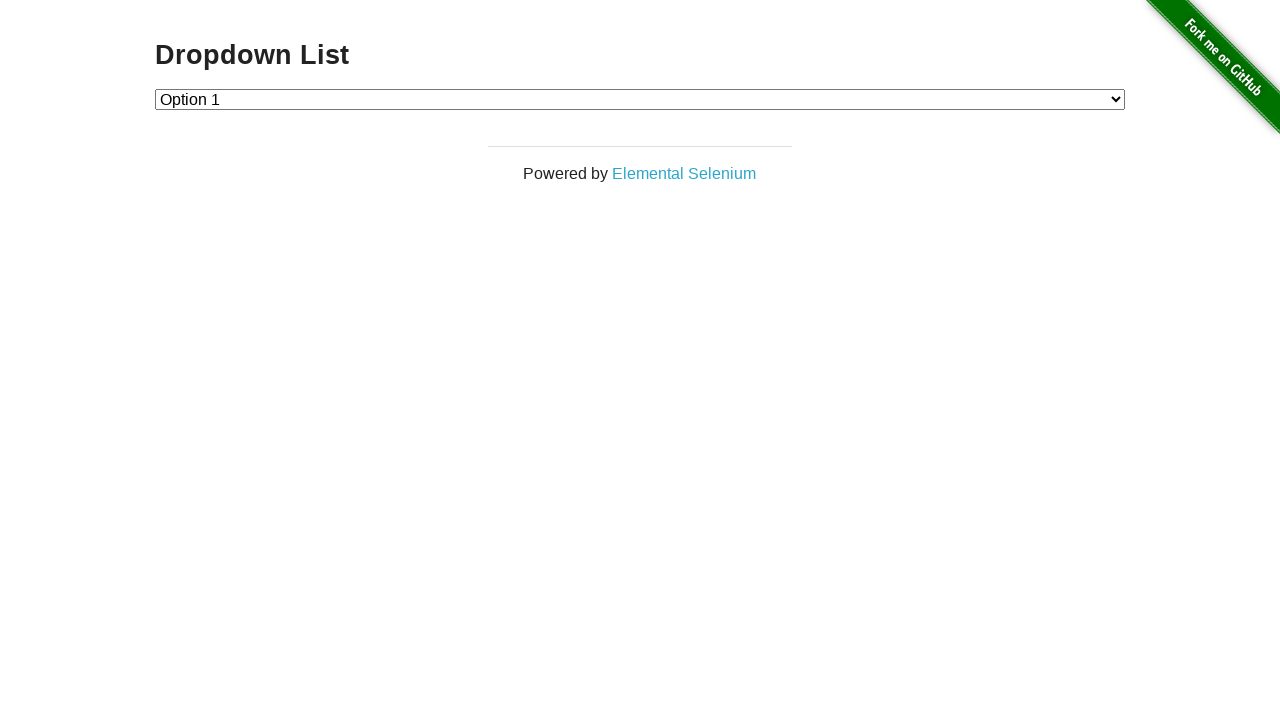

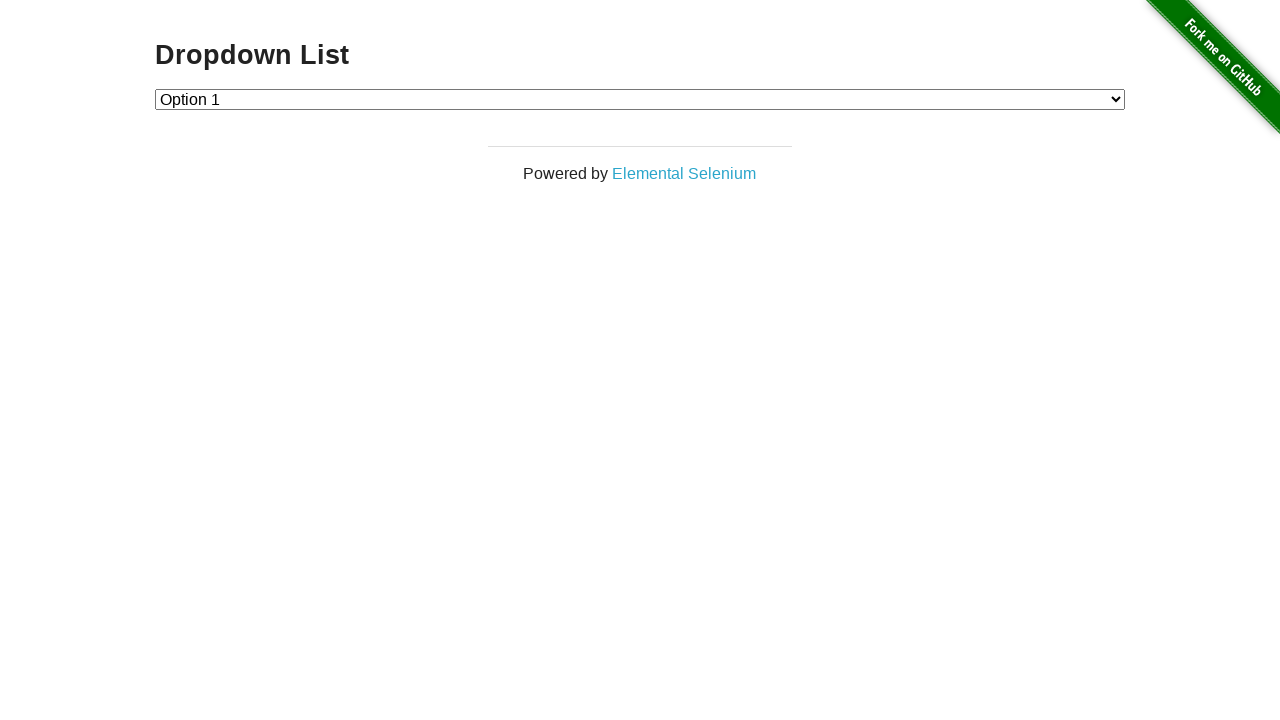